Navigates to JPL Space images page and clicks the full image button to view the featured Mars image

Starting URL: https://data-class-jpl-space.s3.amazonaws.com/JPL_Space/index.html

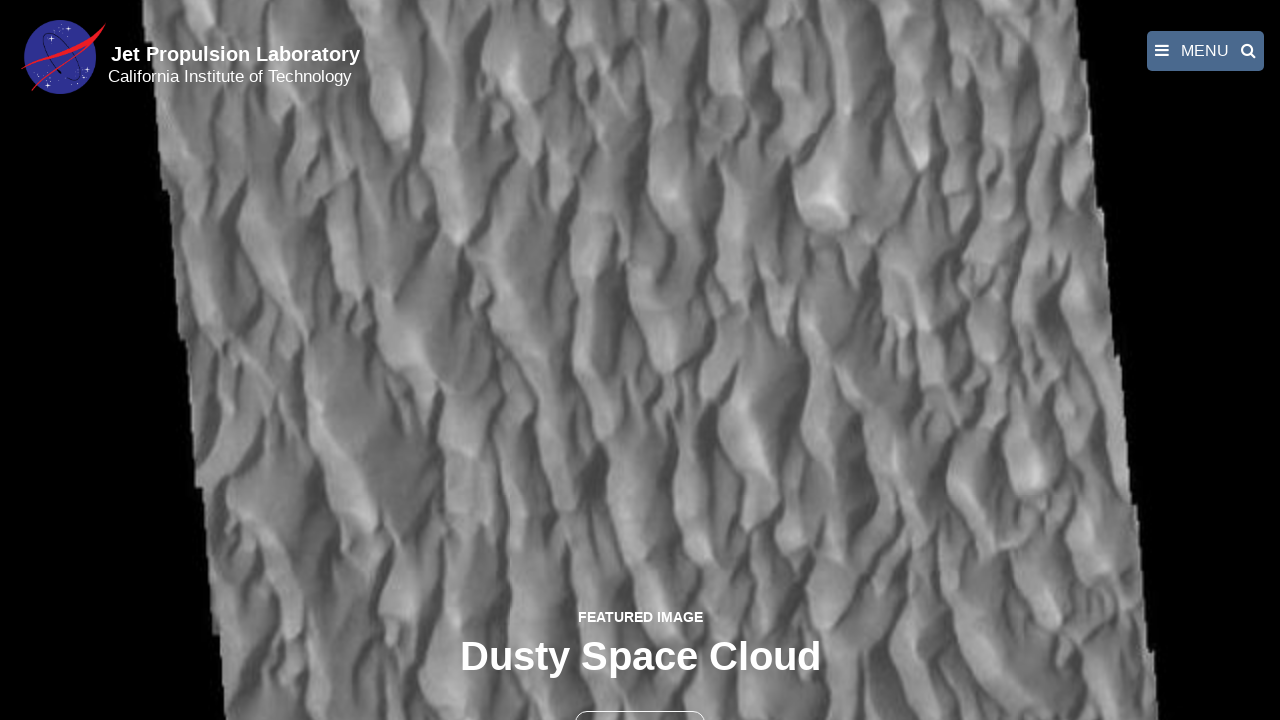

Navigated to JPL Space images page
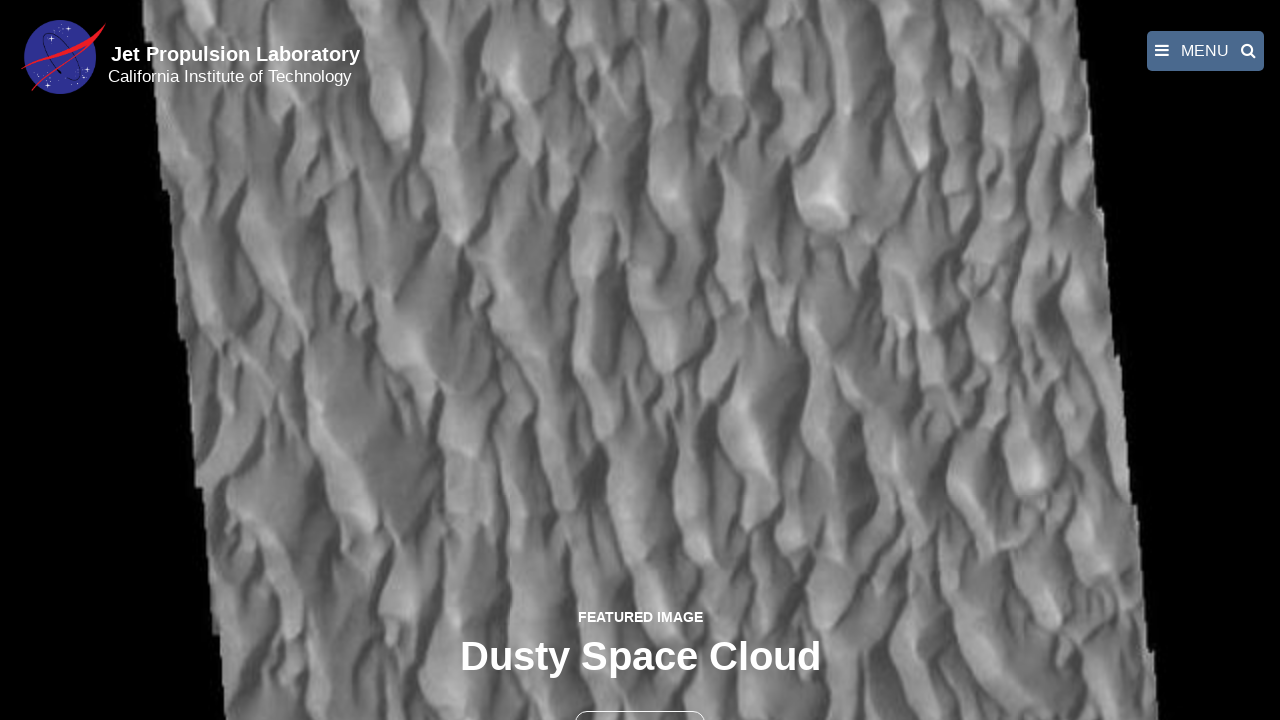

Clicked the full image button to view featured Mars image at (640, 699) on button >> nth=1
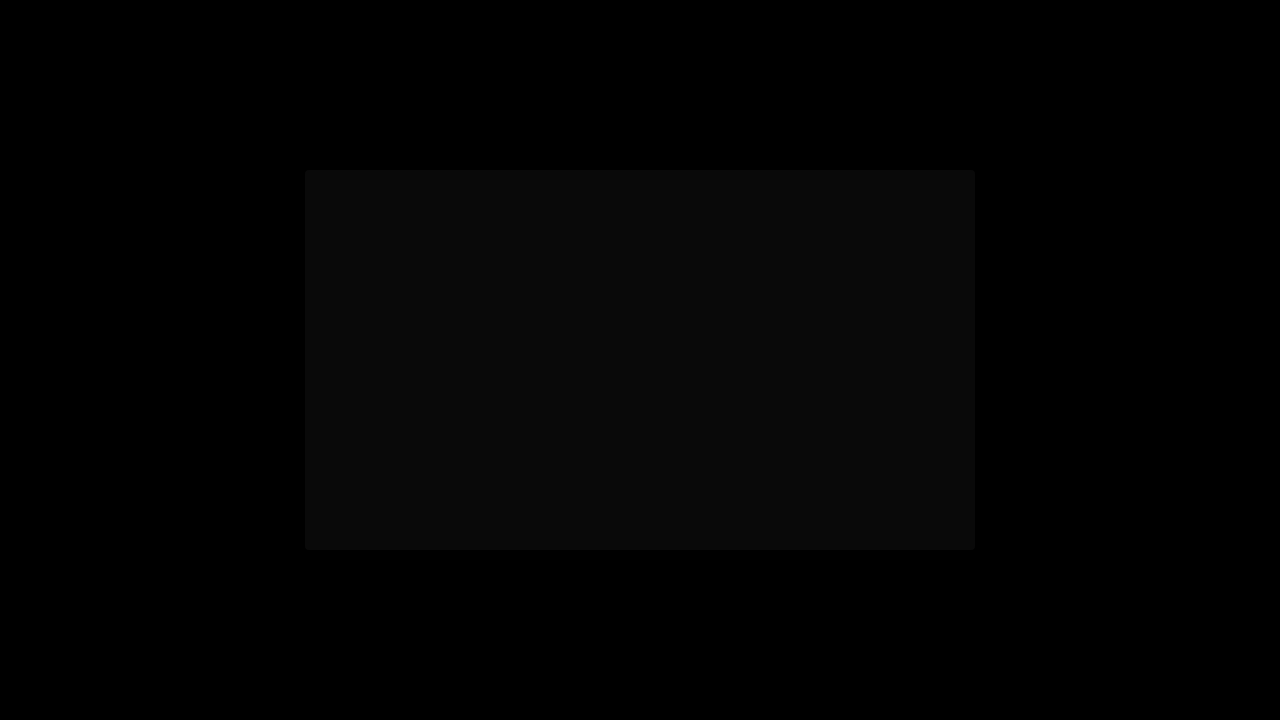

Full-size featured Mars image loaded in fancybox
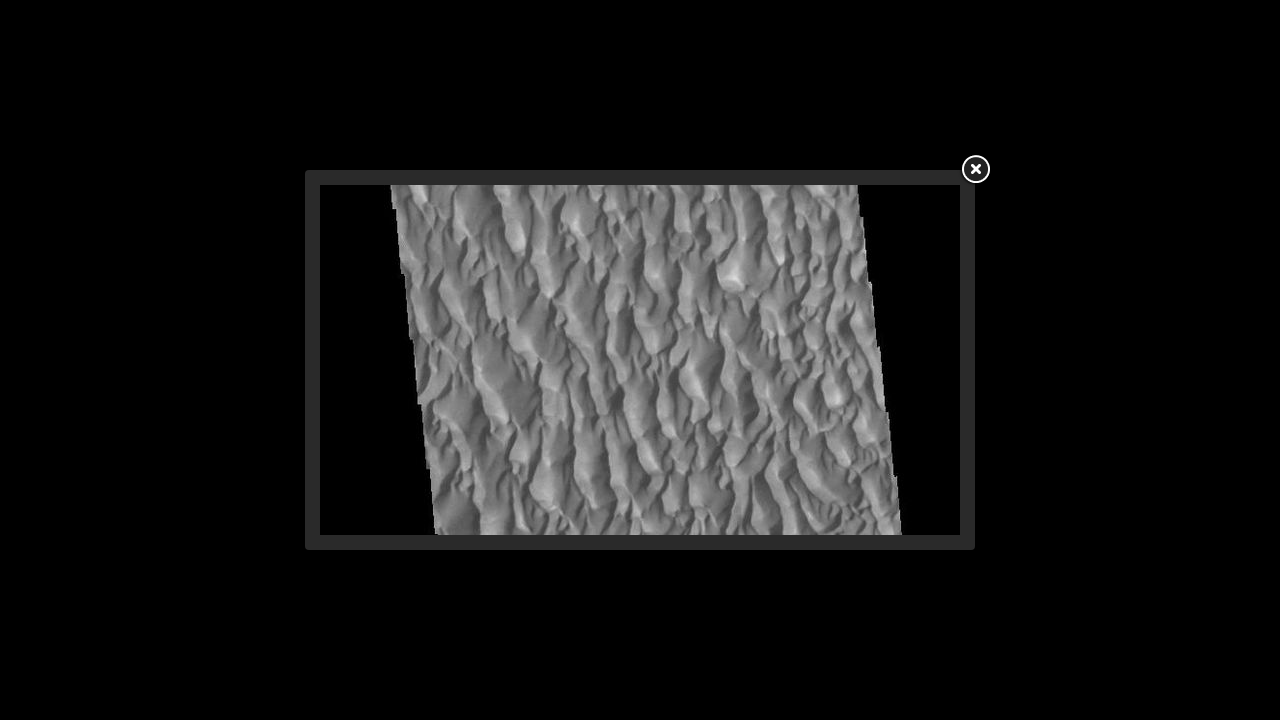

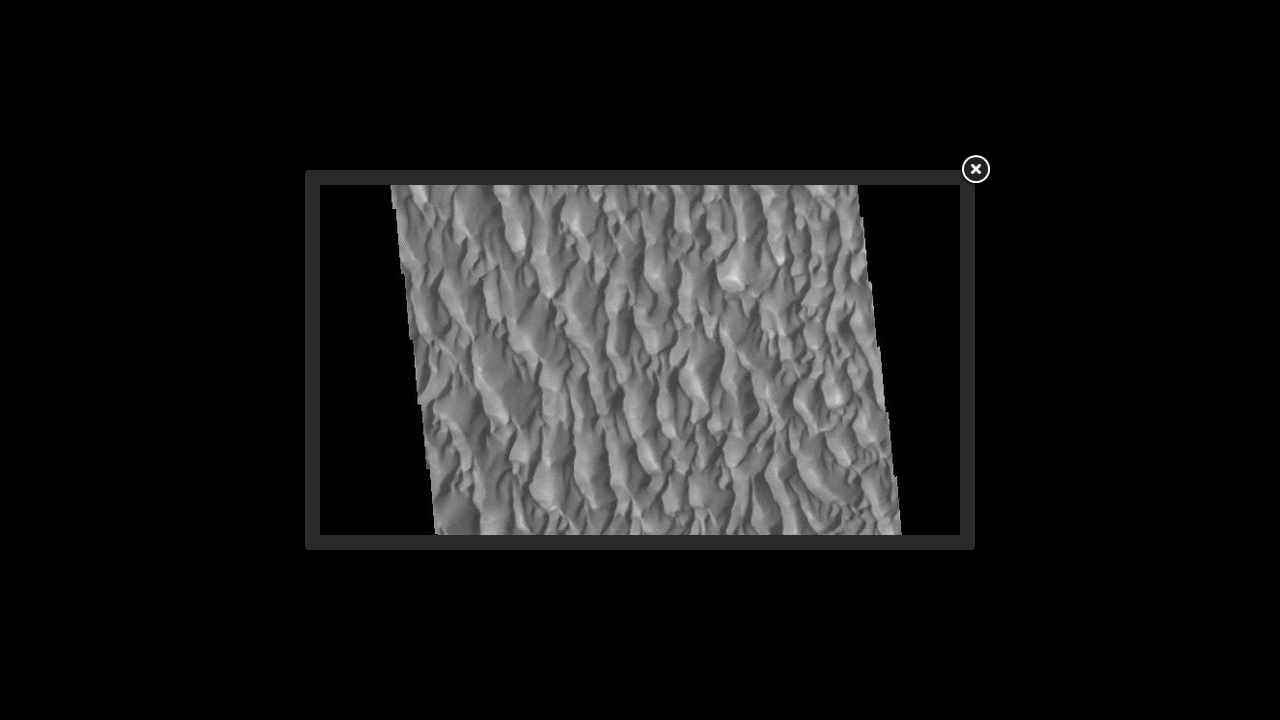